Navigates to the 3PL Central warehouse management website and verifies the page loads by checking the current URL and title.

Starting URL: https://www.3plcentral.com/

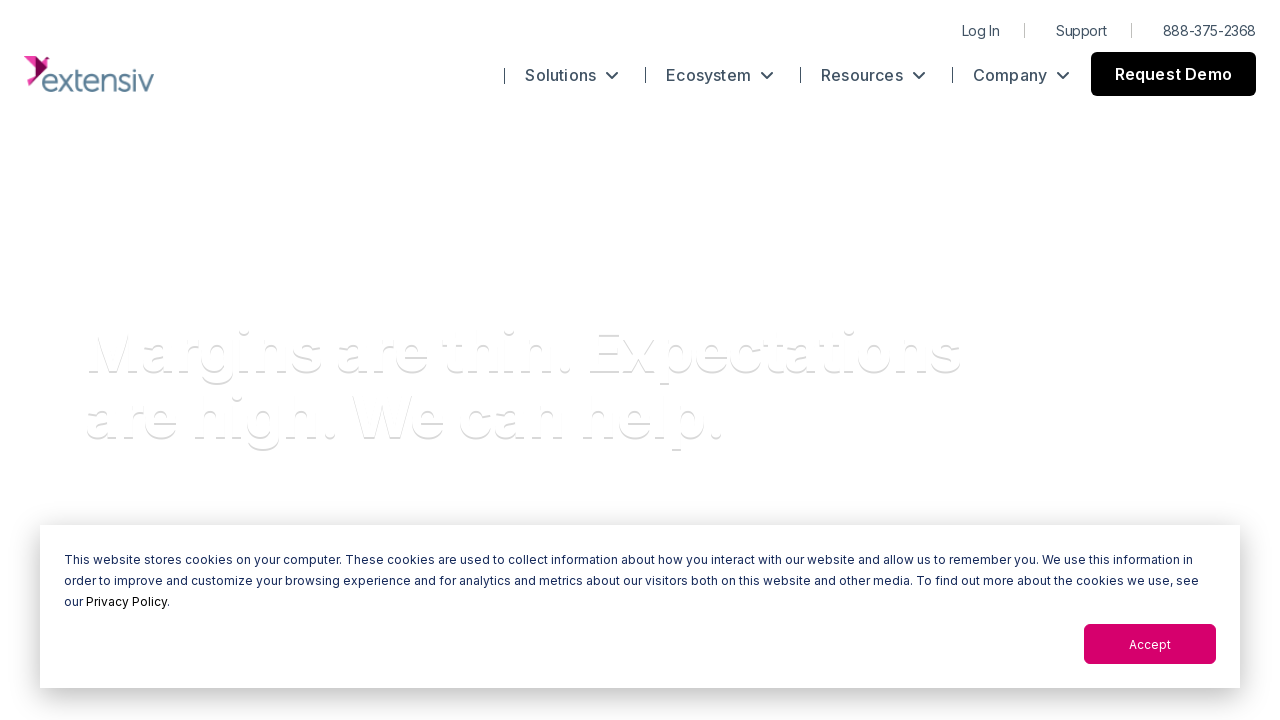

Set viewport size to 1920x1080
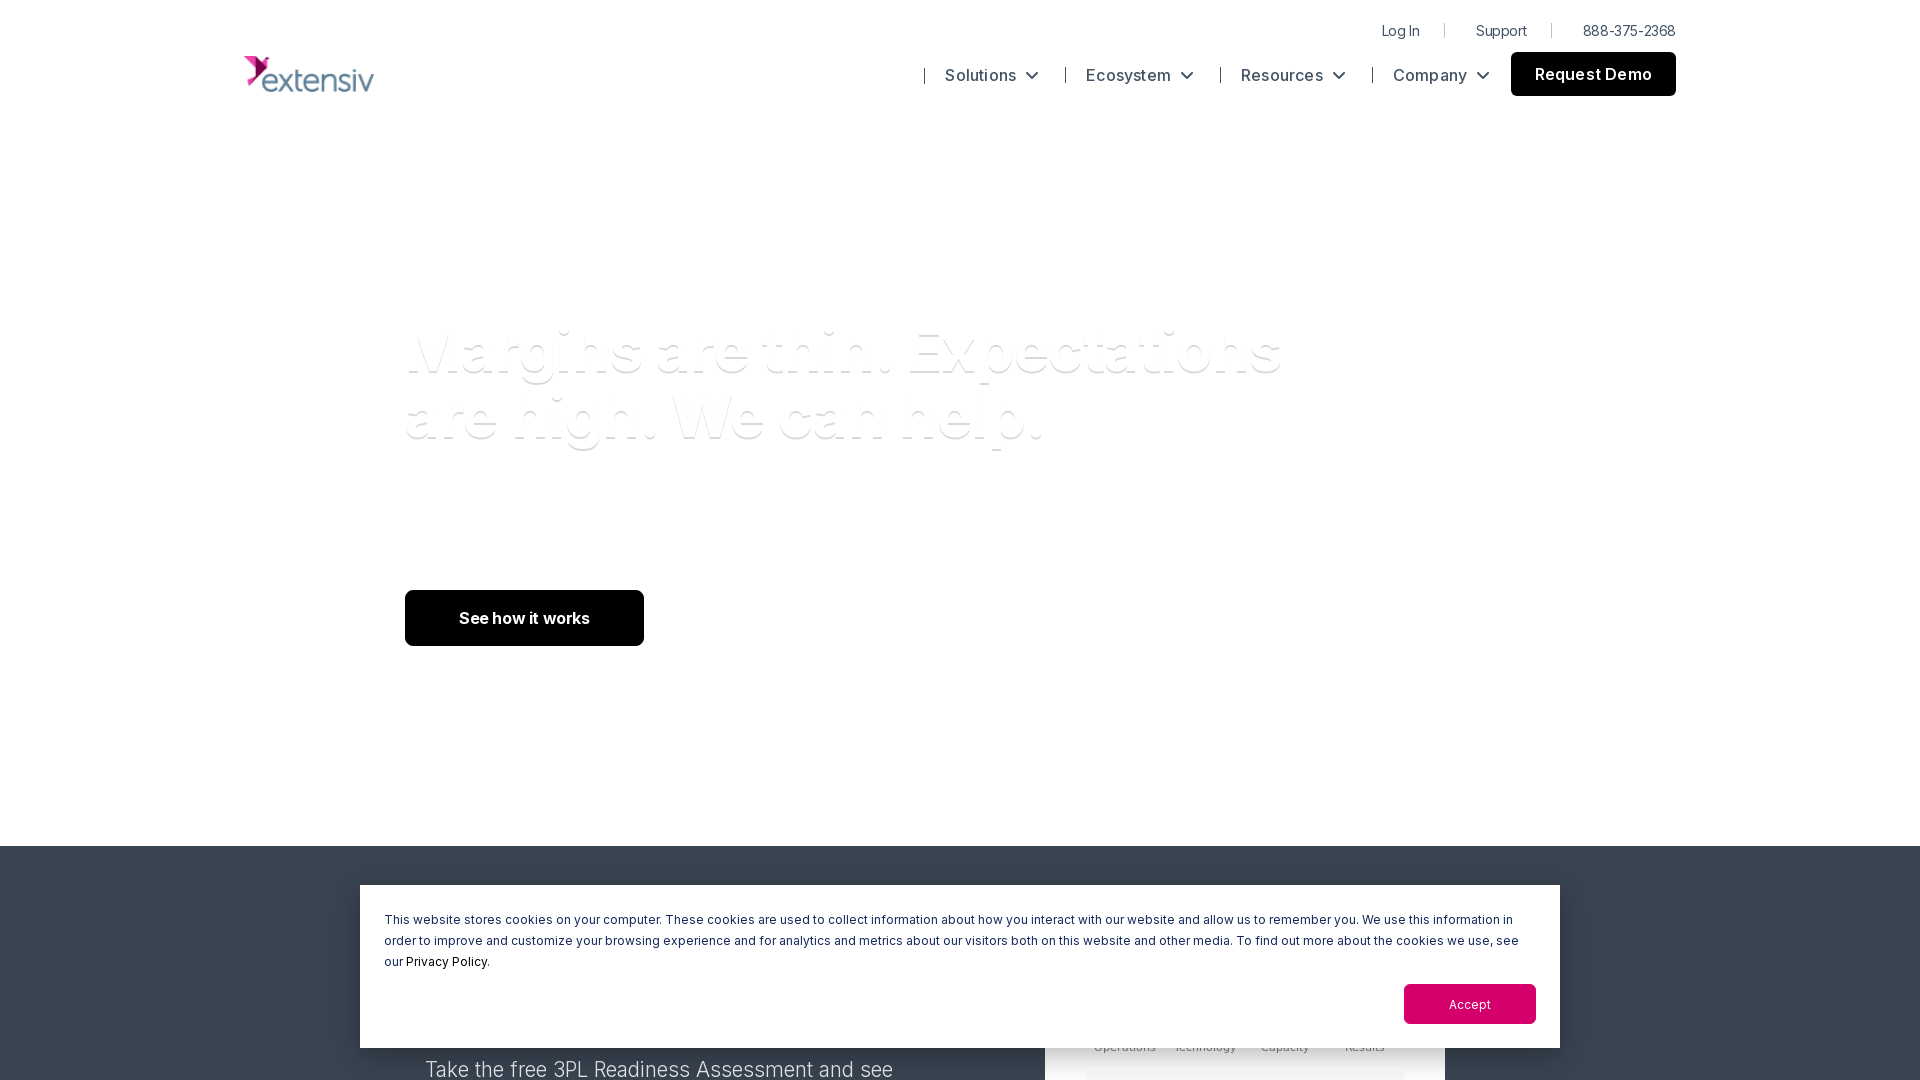

Retrieved current URL: https://www.extensiv.com/?redirect=3plcentralhome
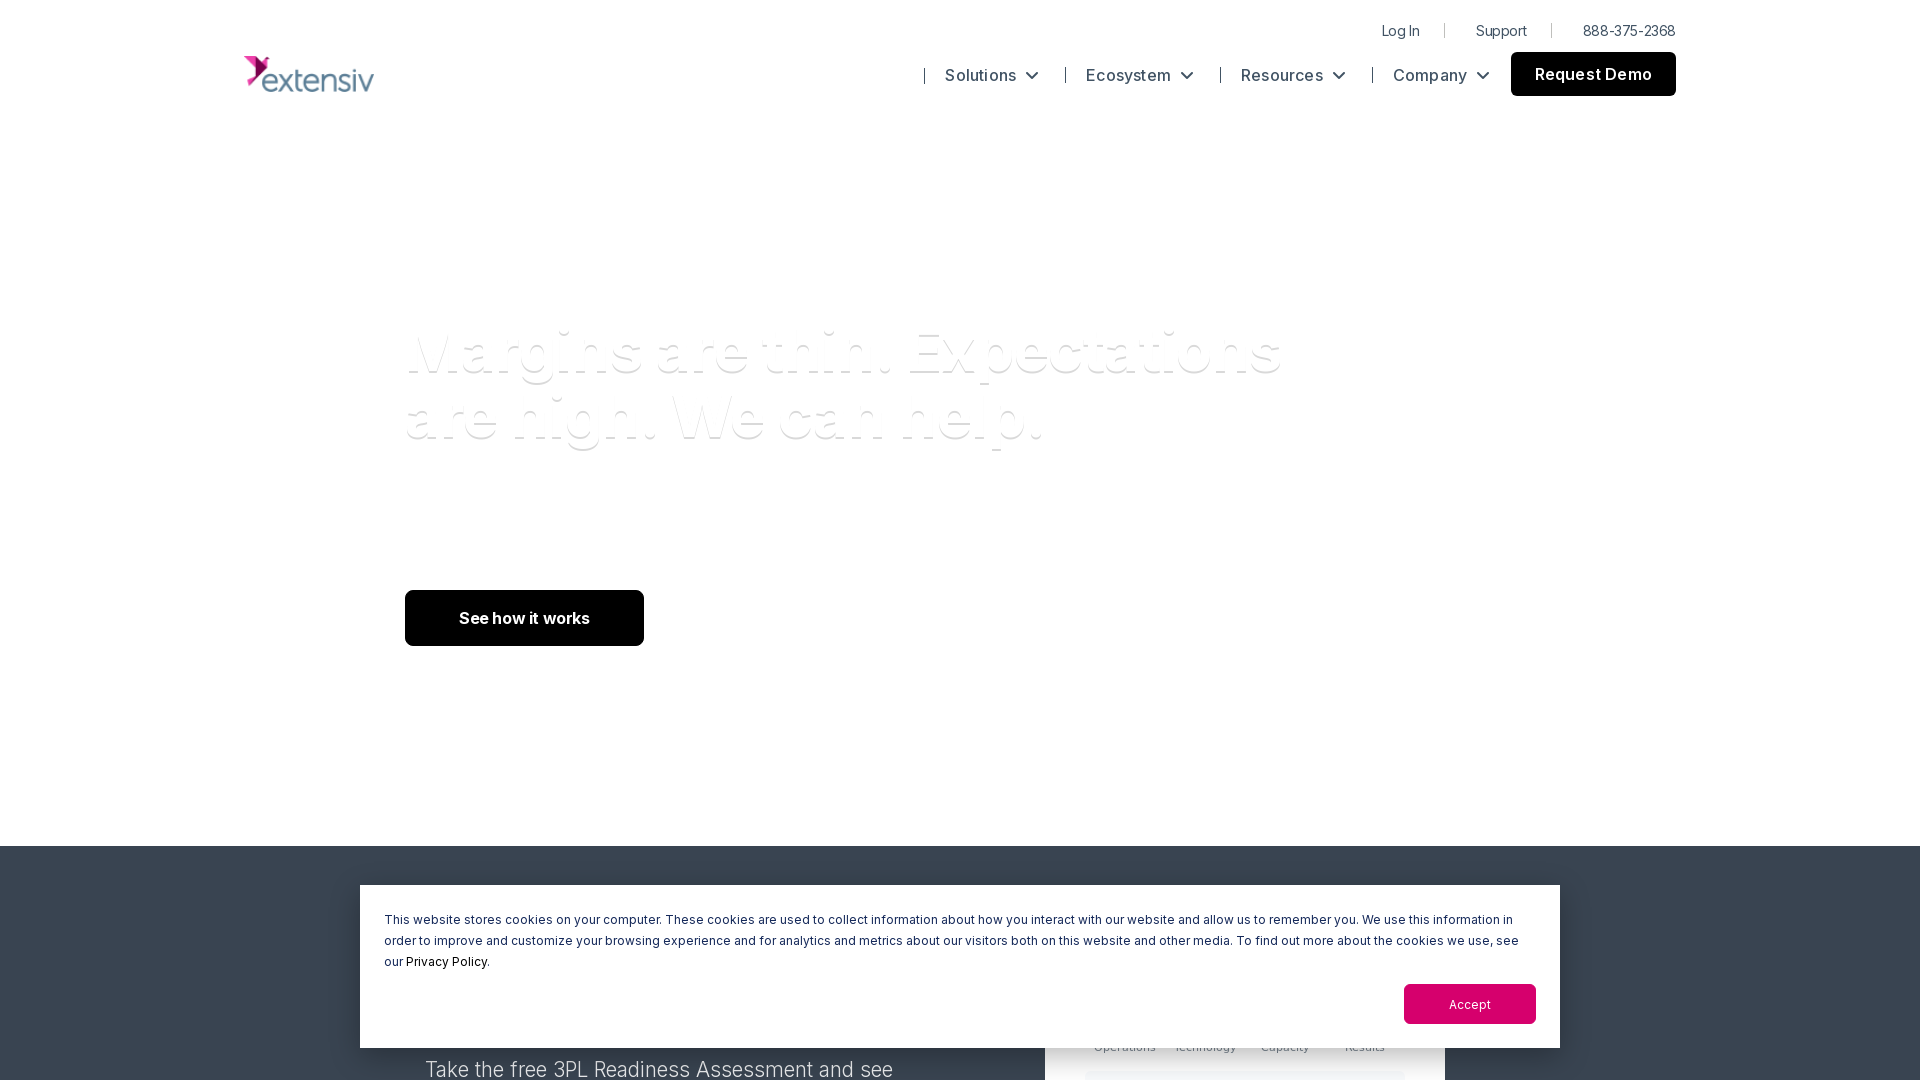

Retrieved page title: Omnichannel Fulfillment Software for 3PLs | Extensiv
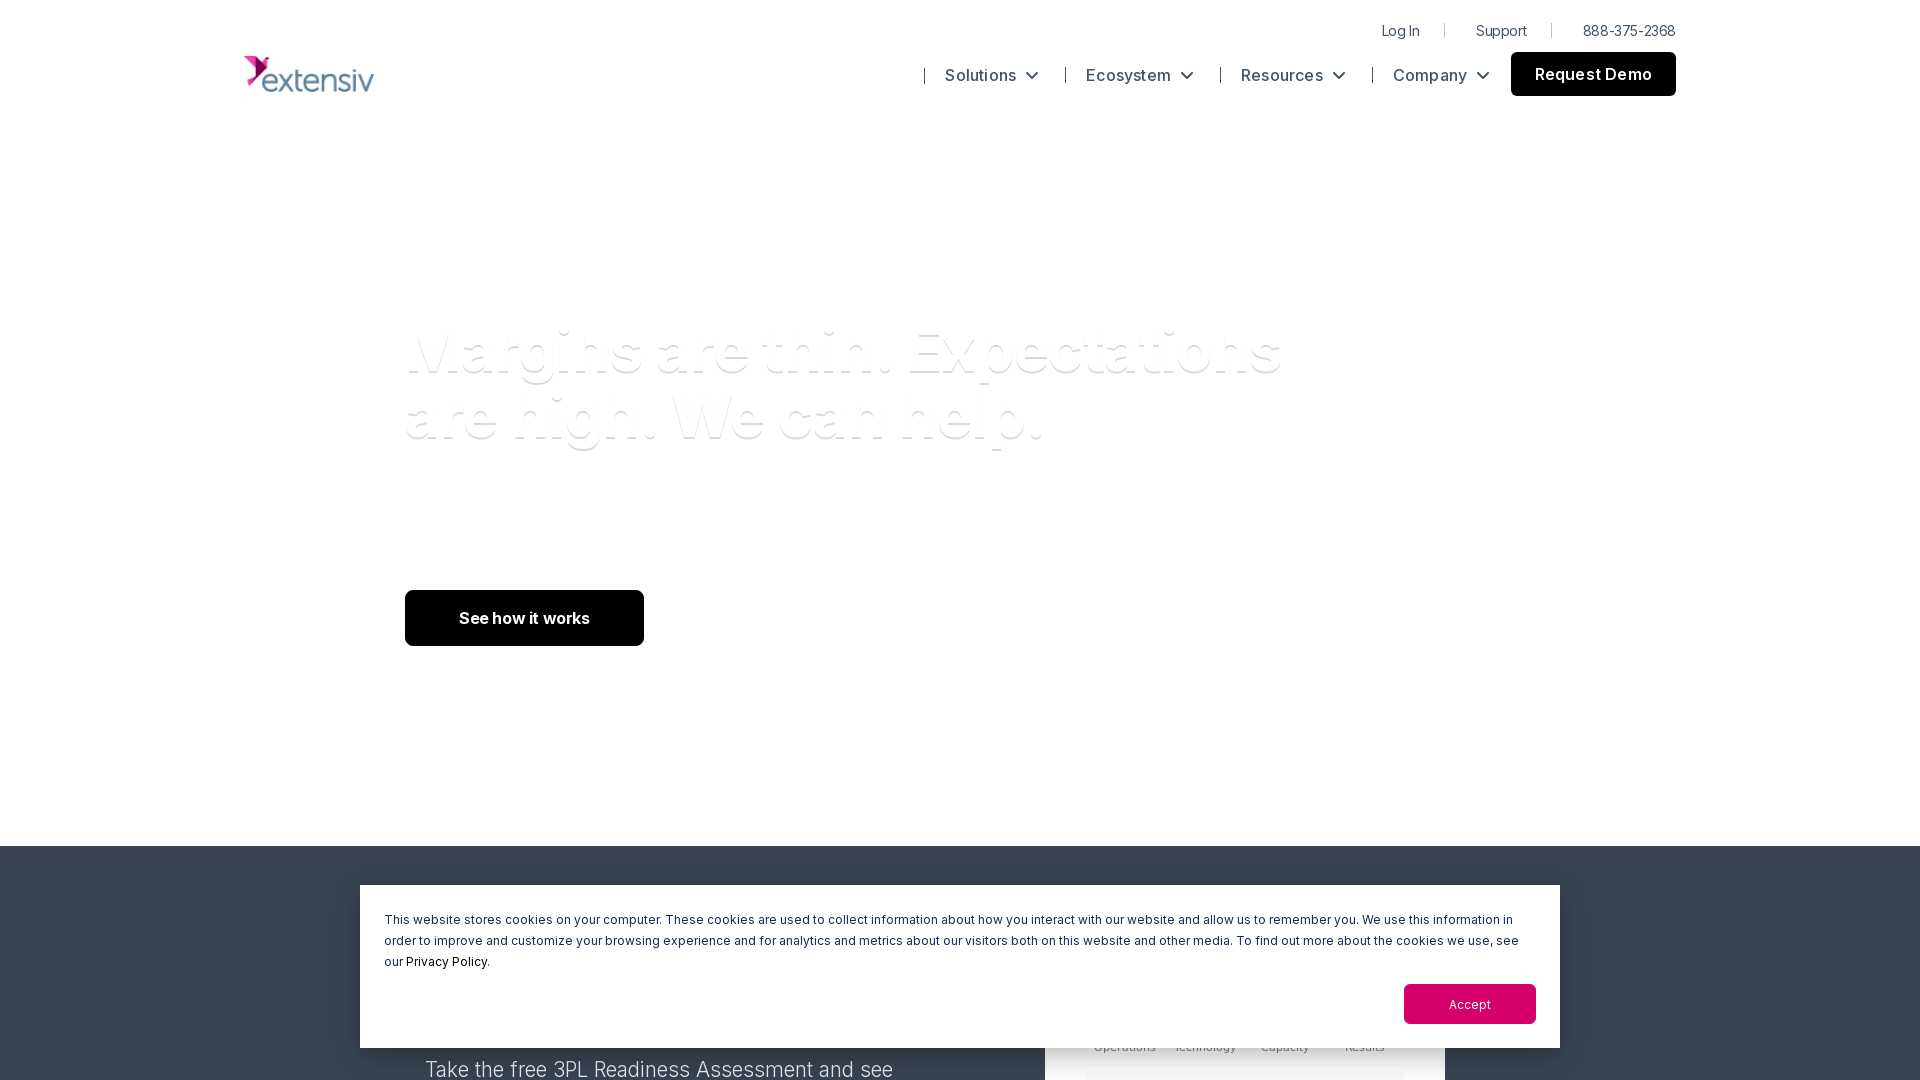

Page fully loaded (domcontentloaded)
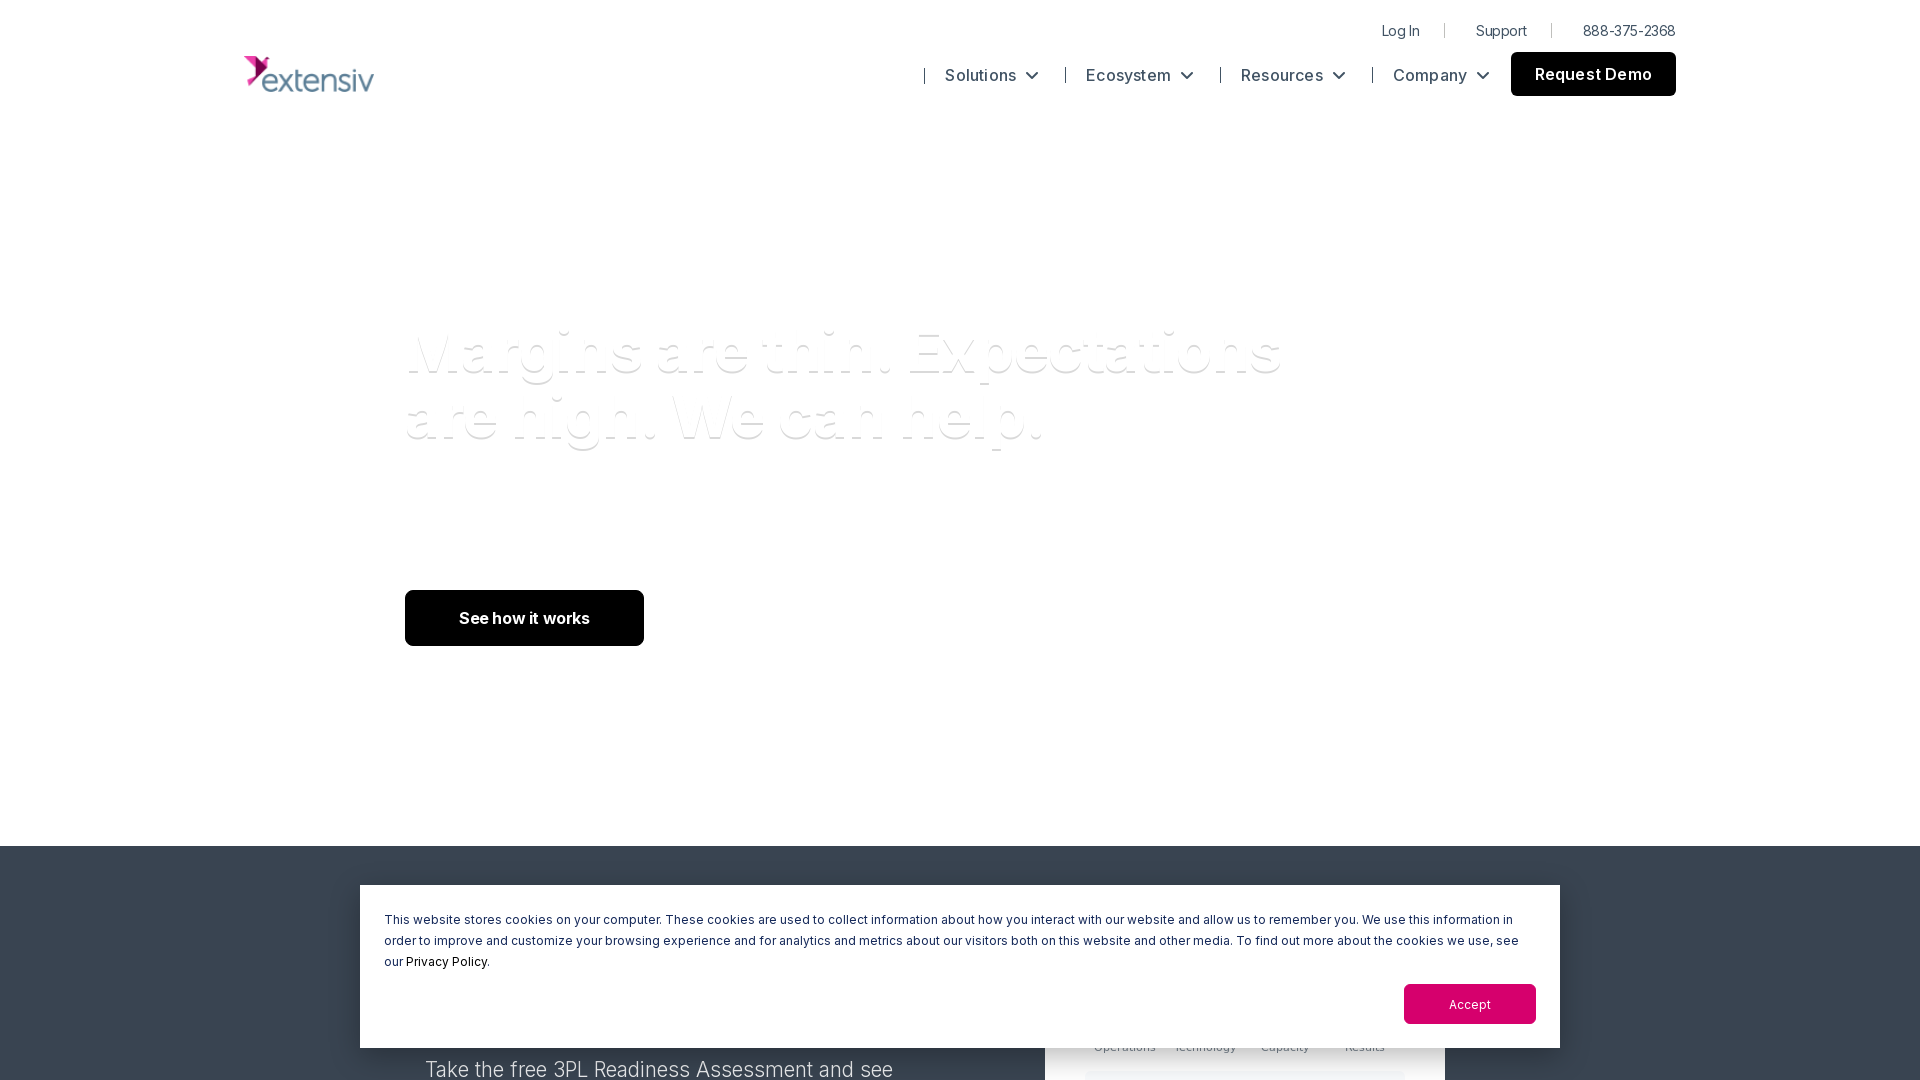

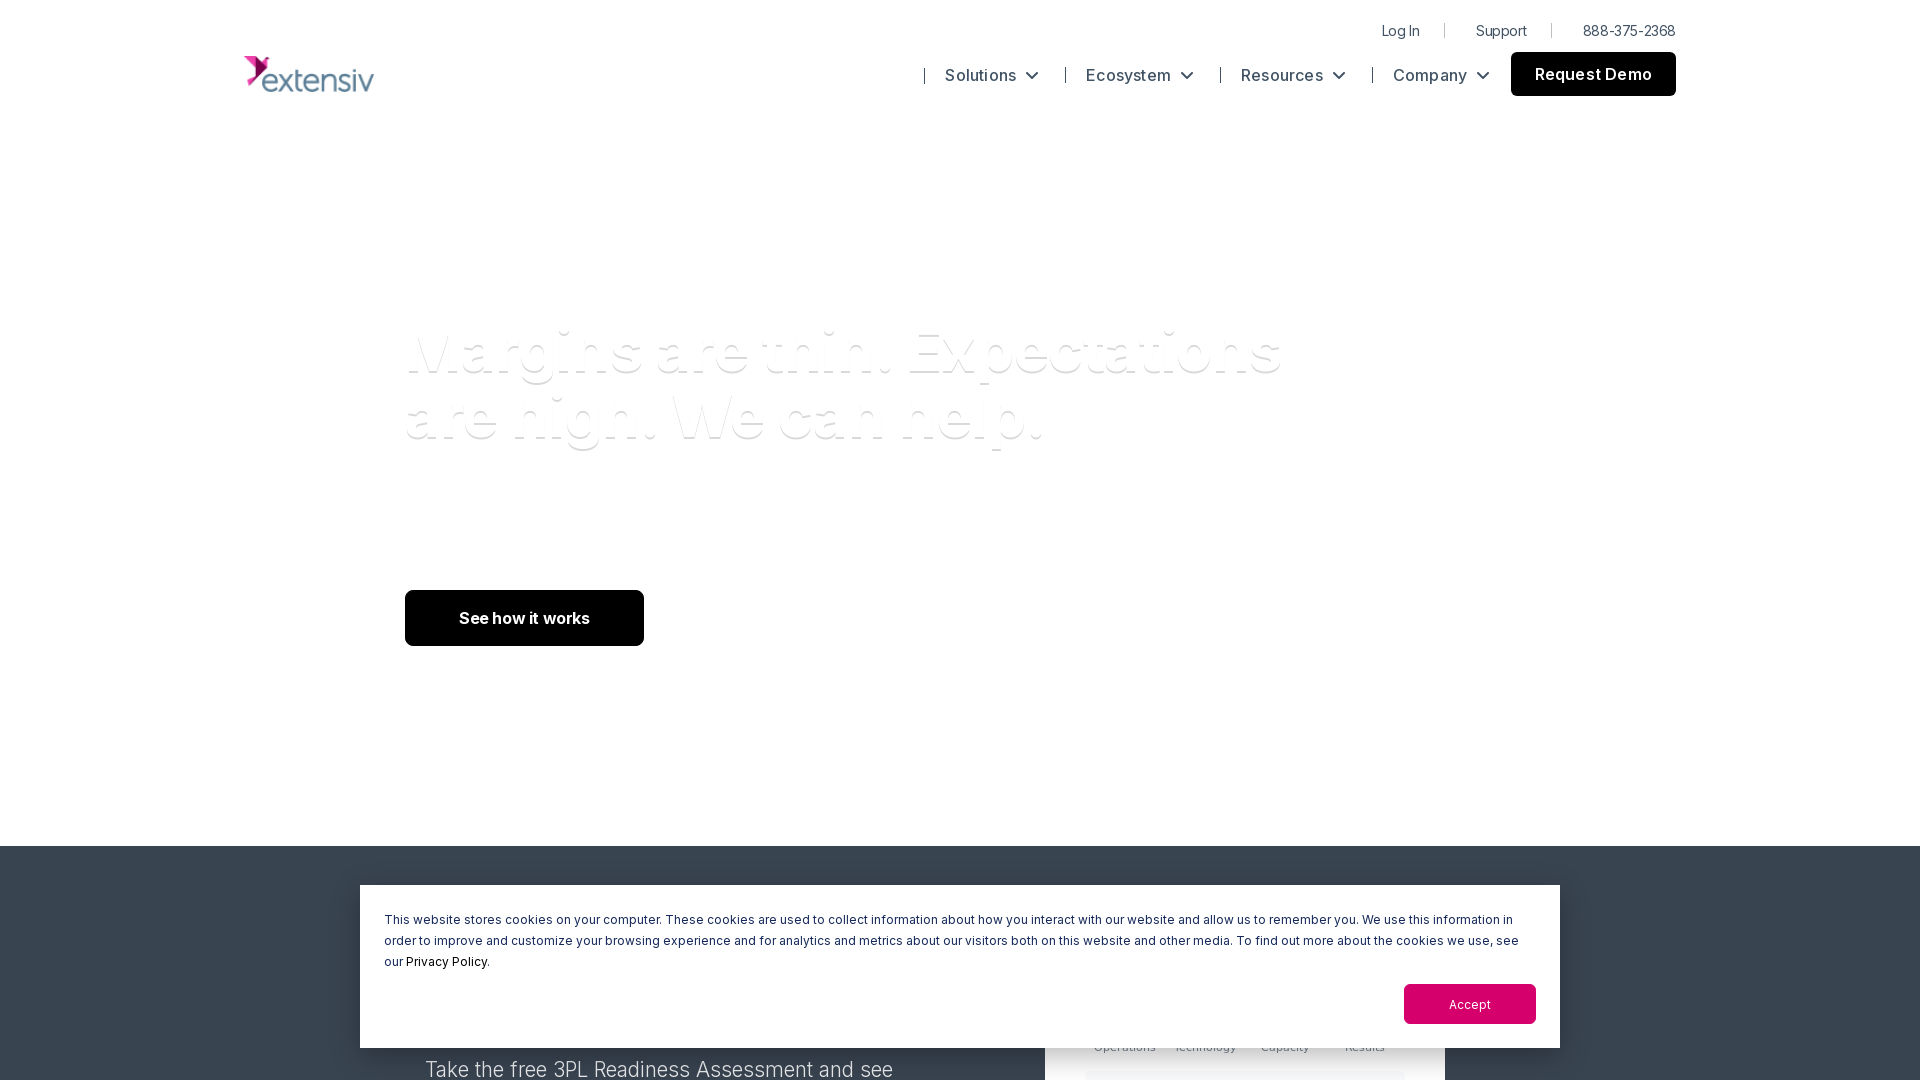